Tests filtering to display all items after viewing filtered lists

Starting URL: https://demo.playwright.dev/todomvc

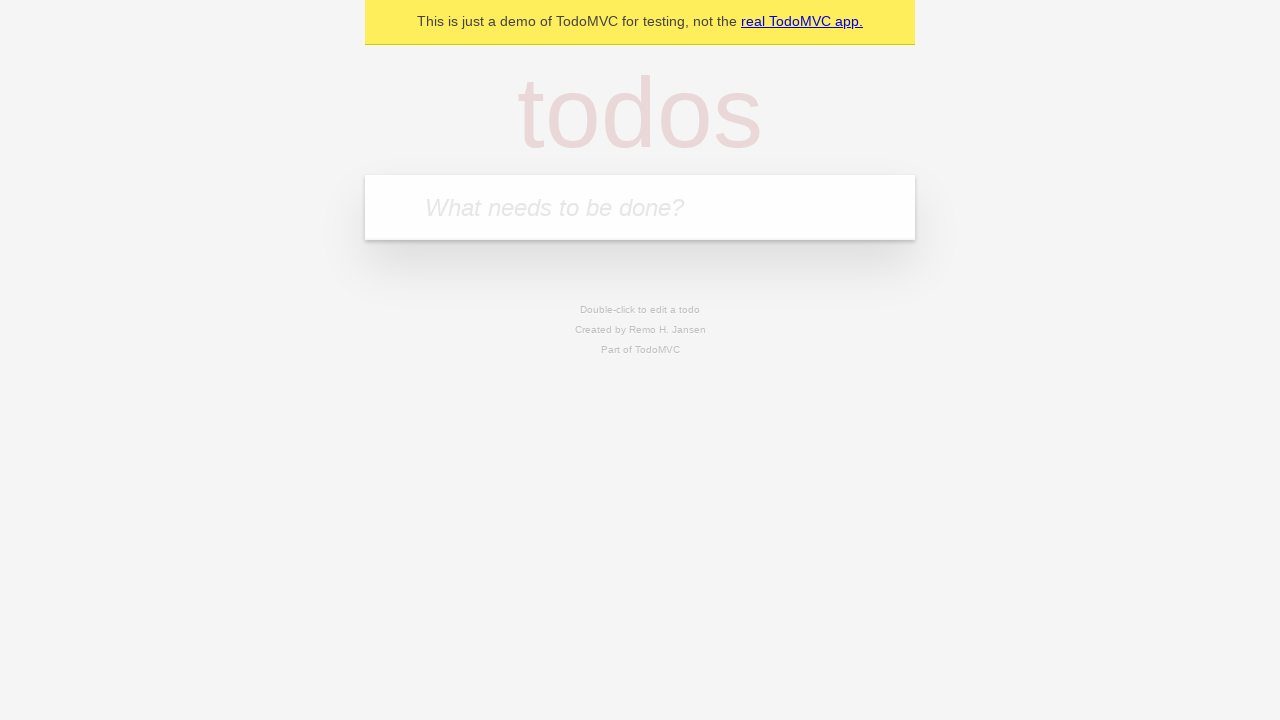

Filled todo input field with 'buy some cheese' on internal:attr=[placeholder="What needs to be done?"i]
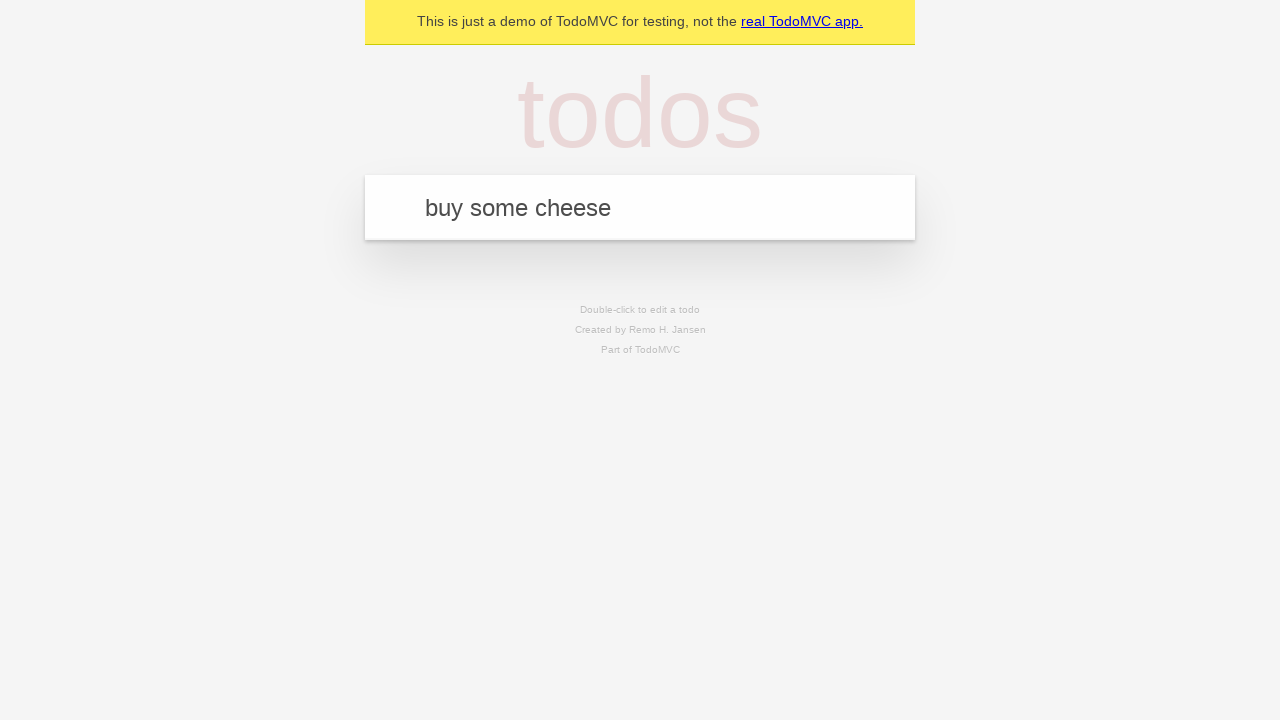

Pressed Enter to add todo 'buy some cheese' on internal:attr=[placeholder="What needs to be done?"i]
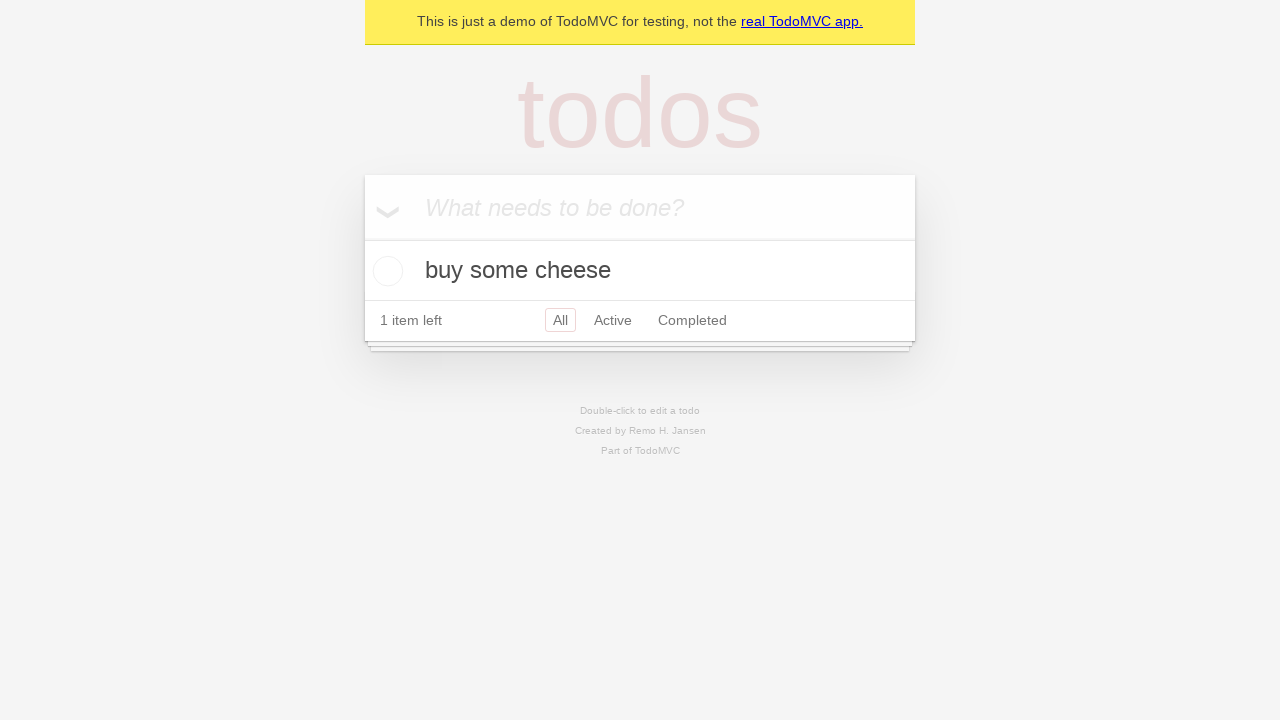

Filled todo input field with 'feed the cat' on internal:attr=[placeholder="What needs to be done?"i]
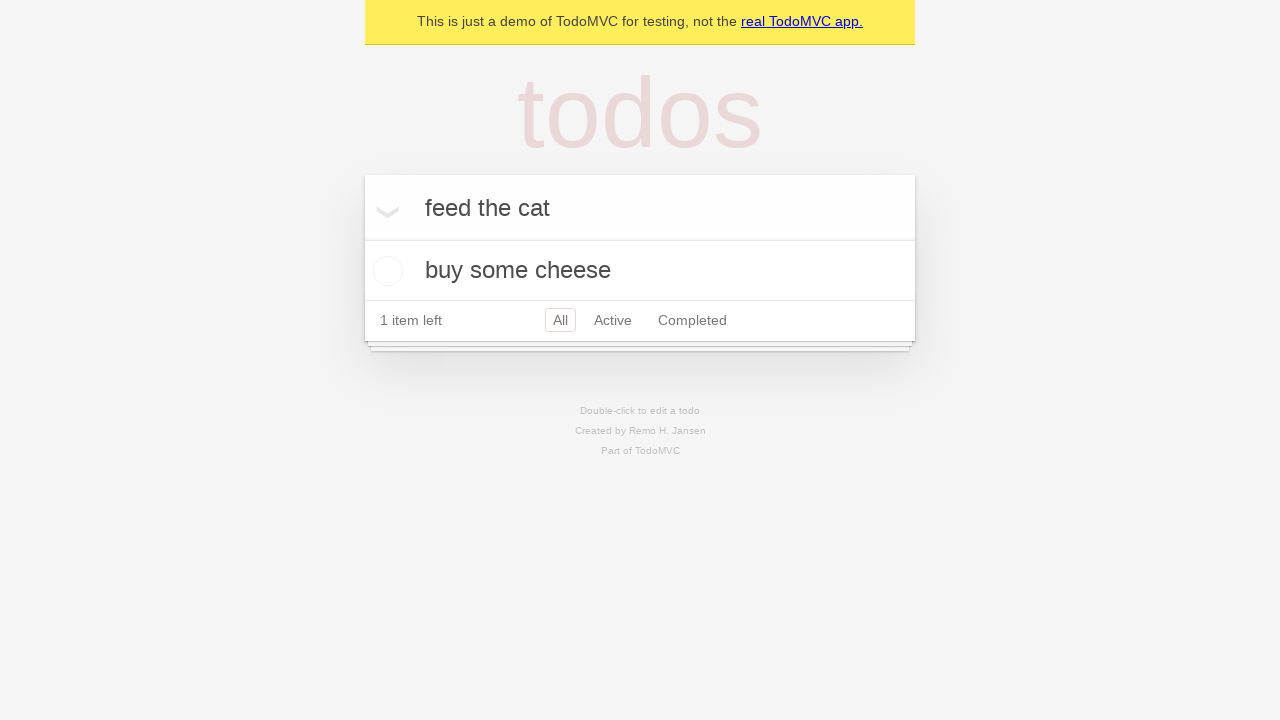

Pressed Enter to add todo 'feed the cat' on internal:attr=[placeholder="What needs to be done?"i]
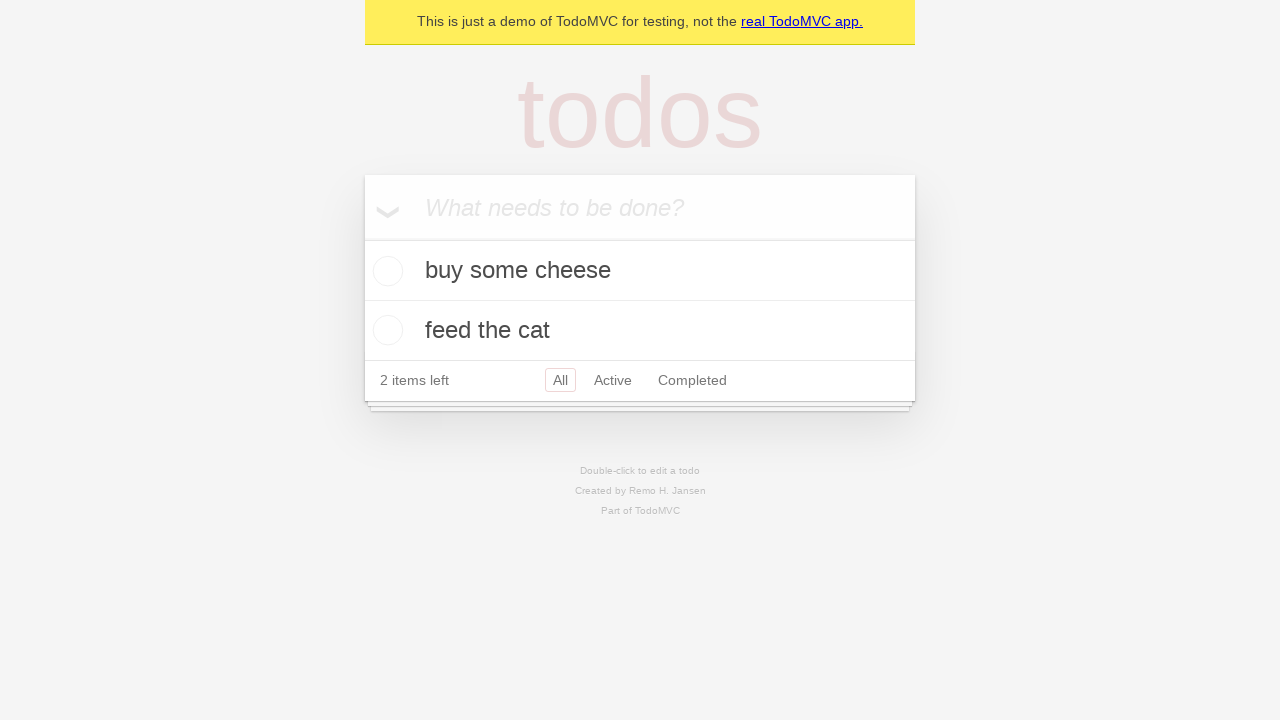

Filled todo input field with 'book a doctors appointment' on internal:attr=[placeholder="What needs to be done?"i]
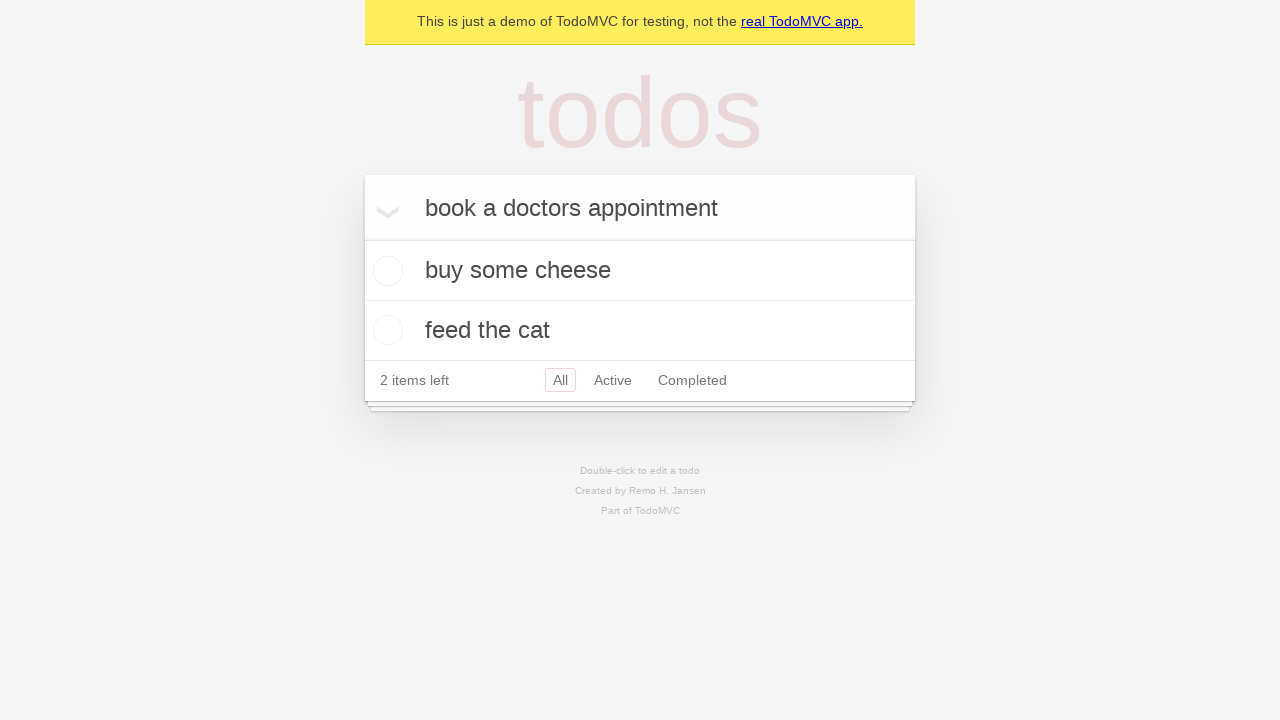

Pressed Enter to add todo 'book a doctors appointment' on internal:attr=[placeholder="What needs to be done?"i]
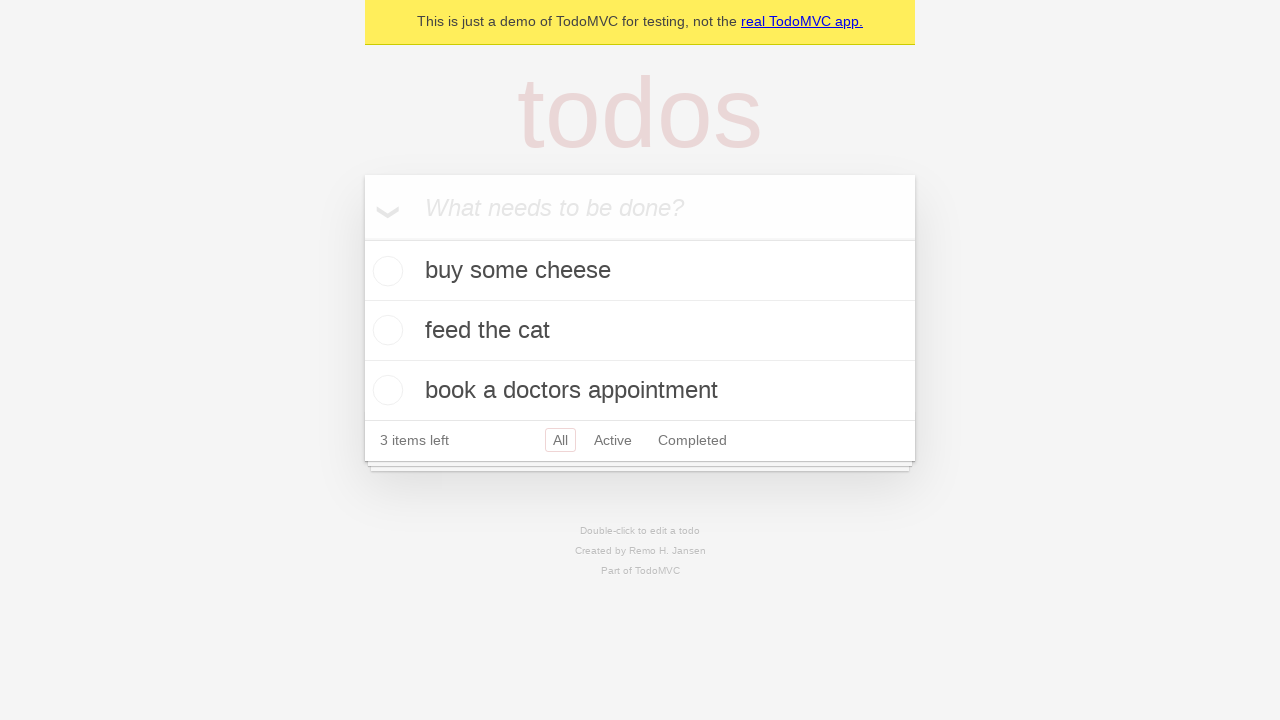

Checked the second todo item at (385, 330) on internal:testid=[data-testid="todo-item"s] >> nth=1 >> internal:role=checkbox
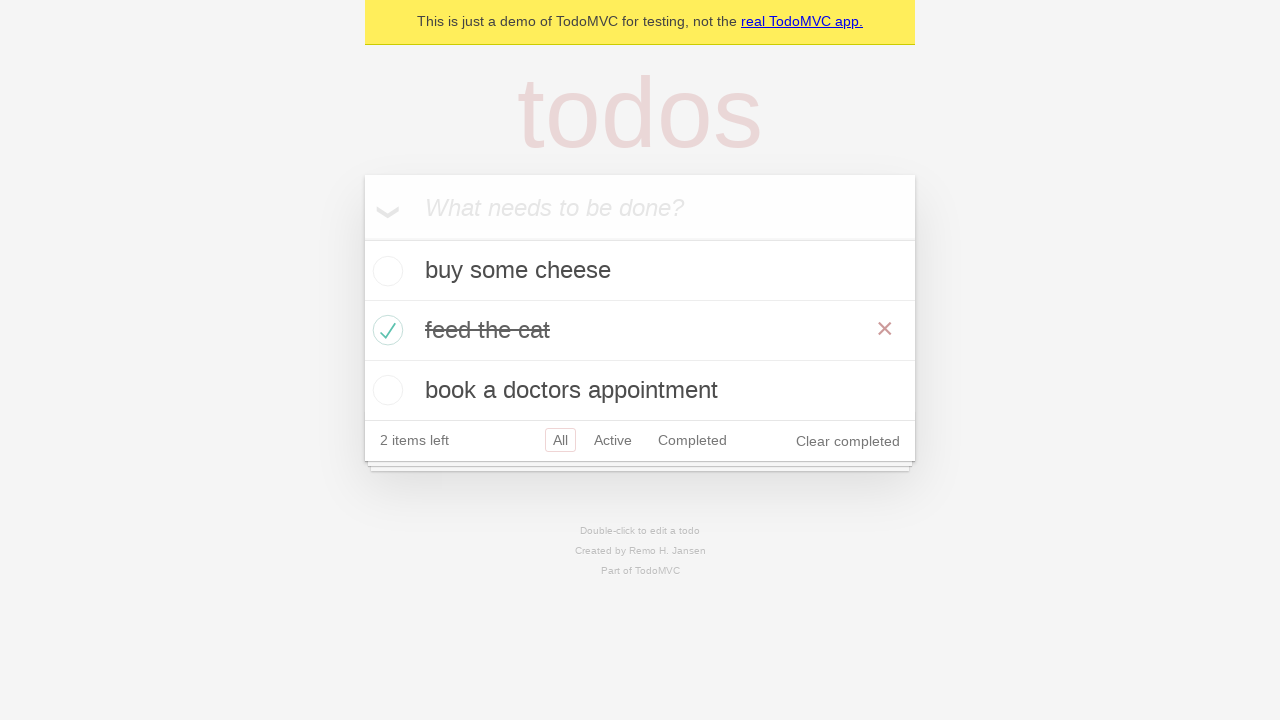

Clicked 'Active' filter link at (613, 440) on internal:role=link[name="Active"i]
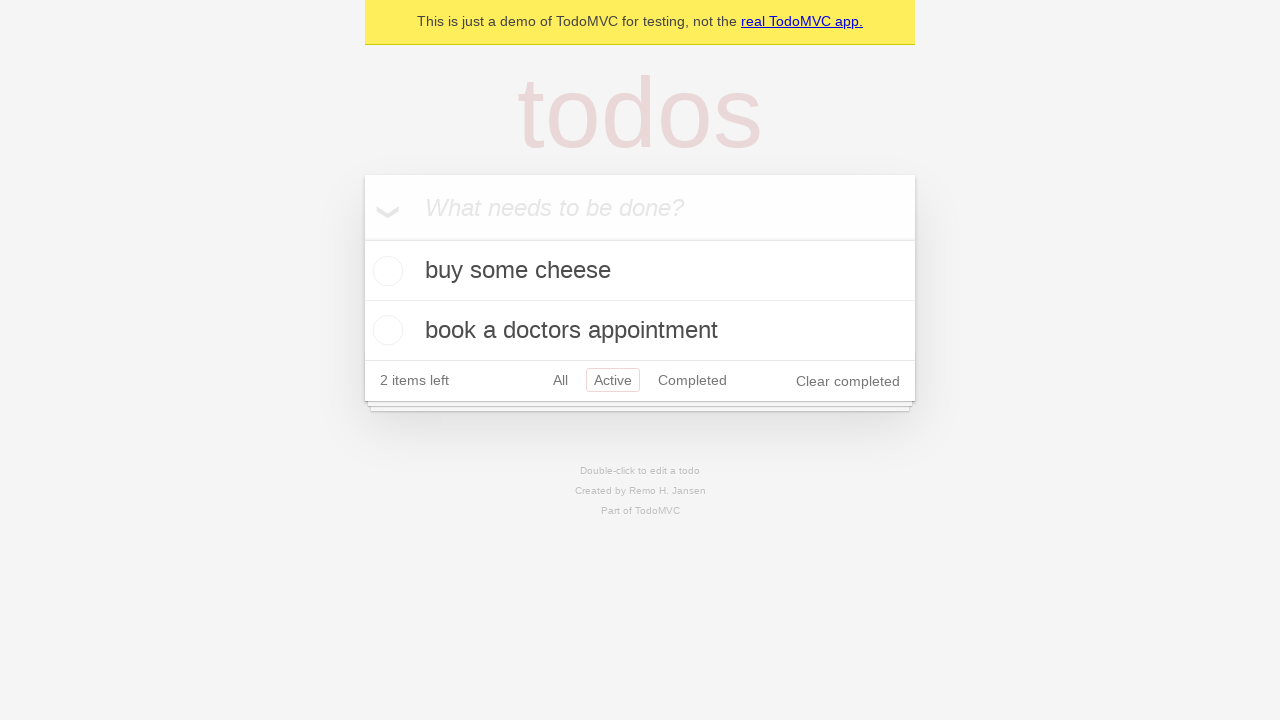

Clicked 'Completed' filter link at (692, 380) on internal:role=link[name="Completed"i]
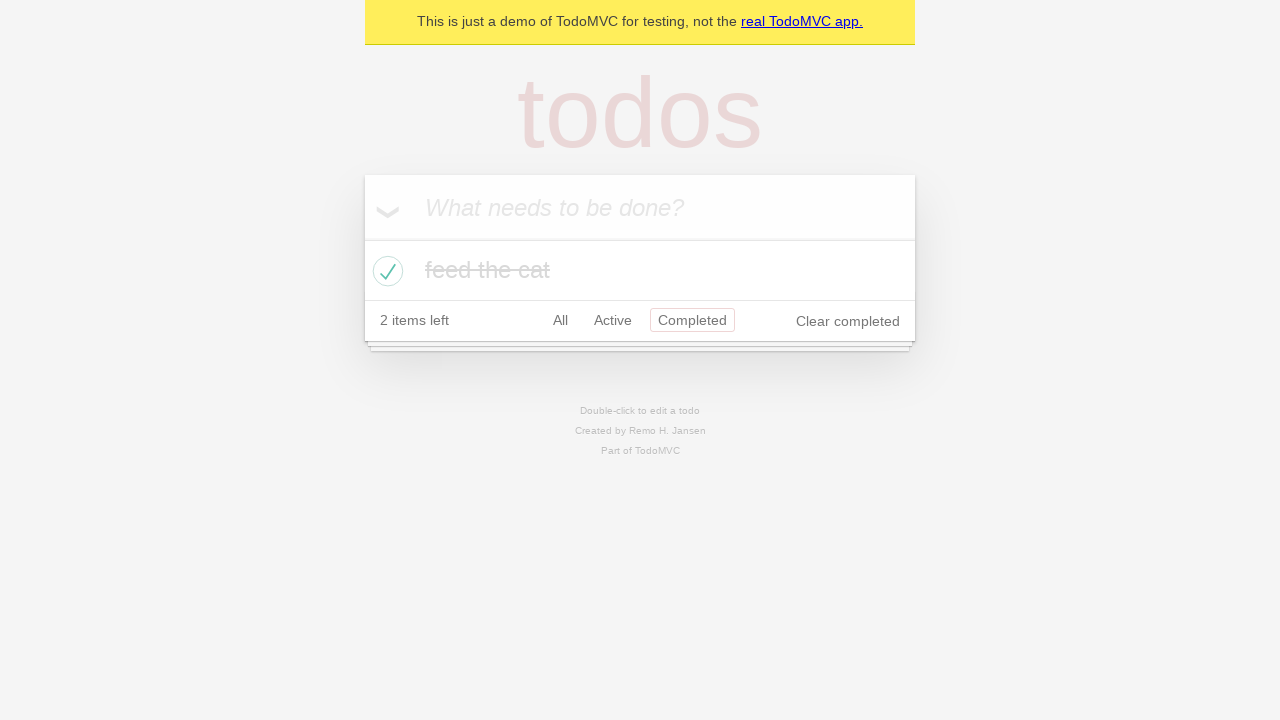

Clicked 'All' filter link at (560, 320) on internal:role=link[name="All"i]
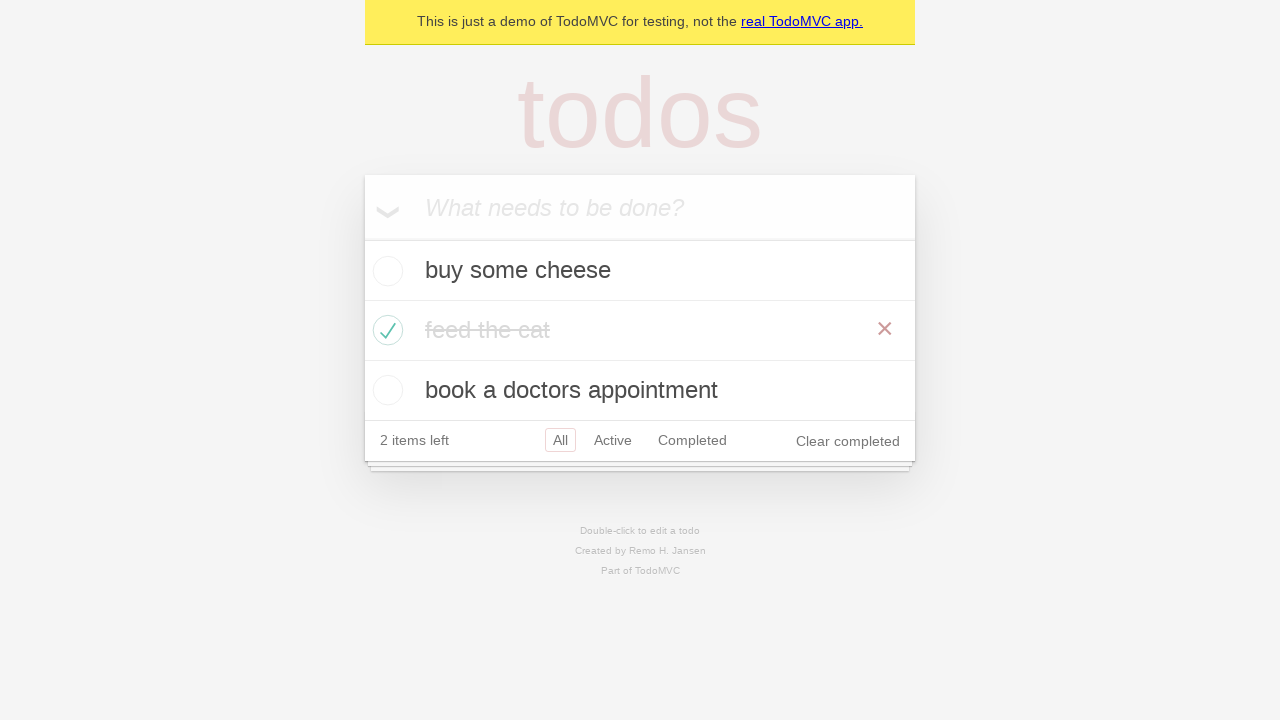

Verified all todo items are displayed
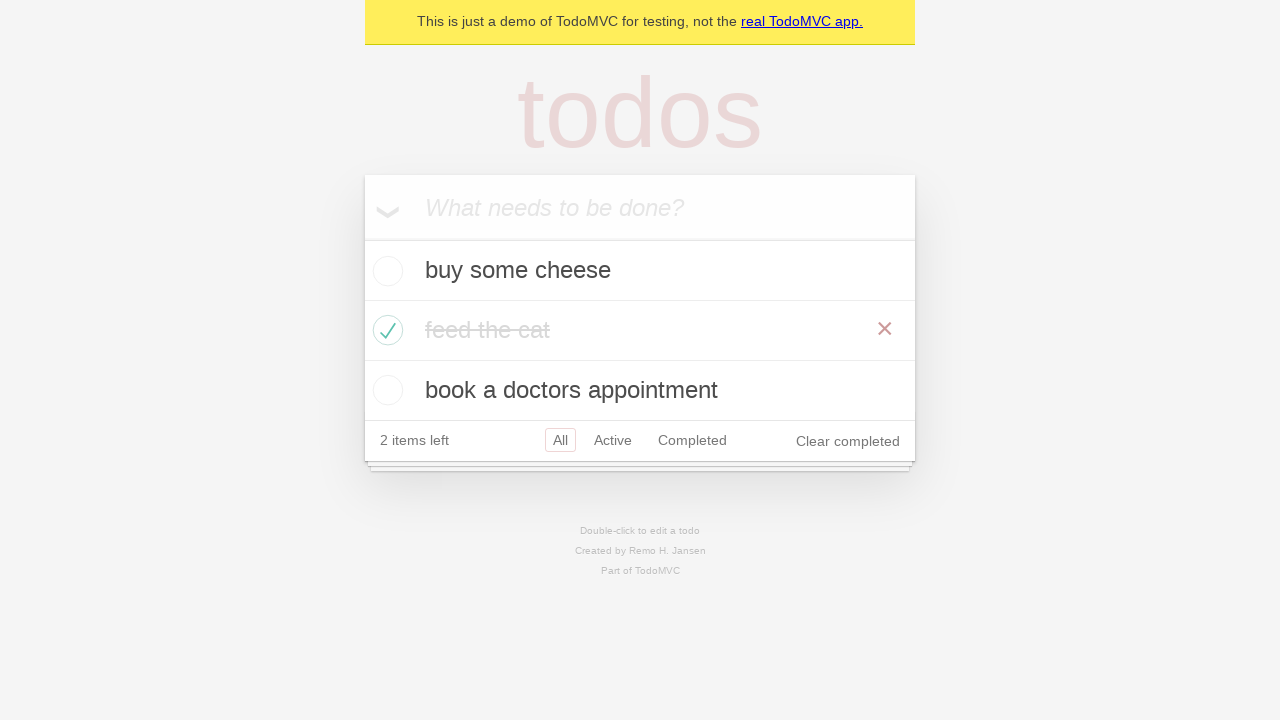

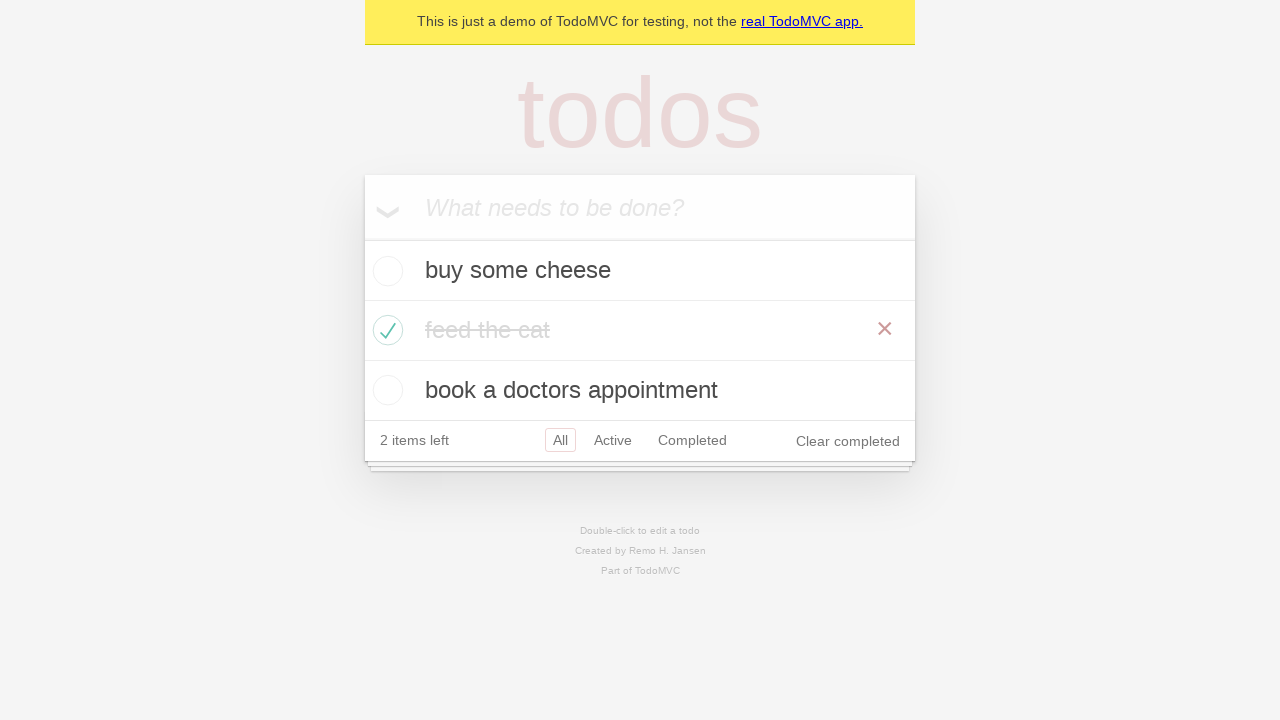